Navigates to the OrangeHRM demo site and verifies that the page contains "OrangeHRM" text, confirming the page loads correctly.

Starting URL: https://opensource-demo.orangehrmlive.com/

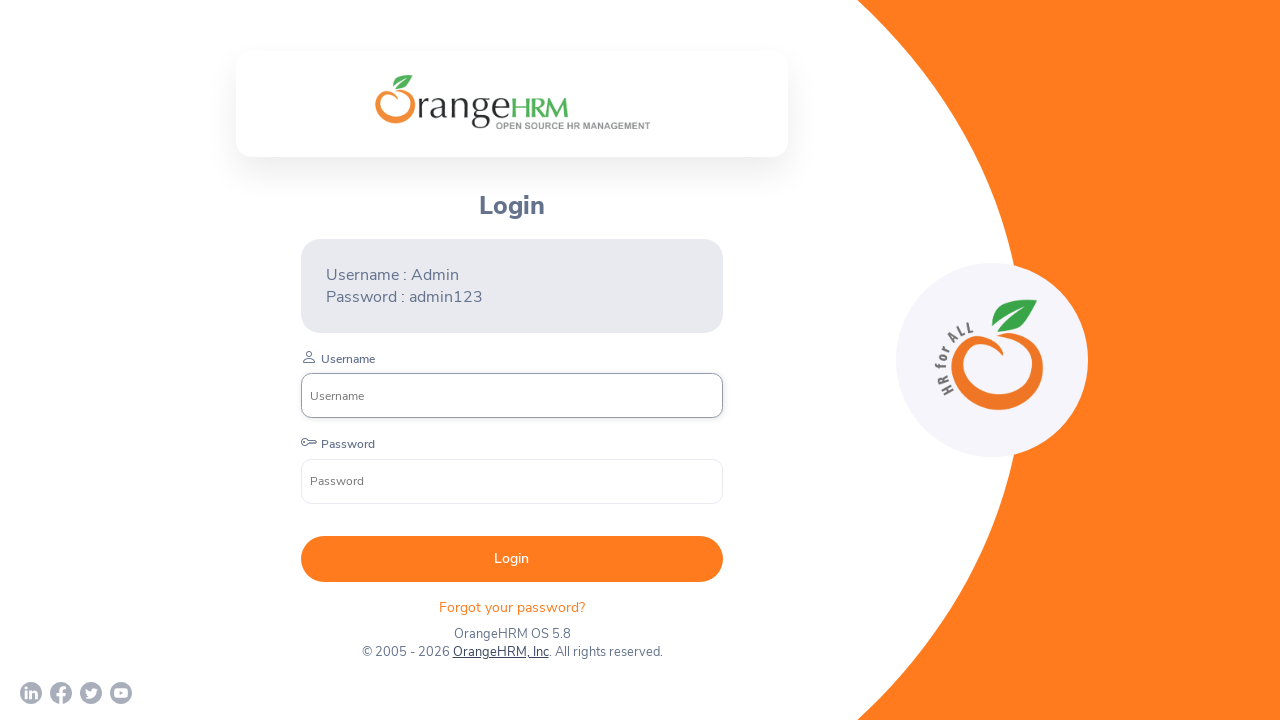

Waited for page to reach domcontentloaded state
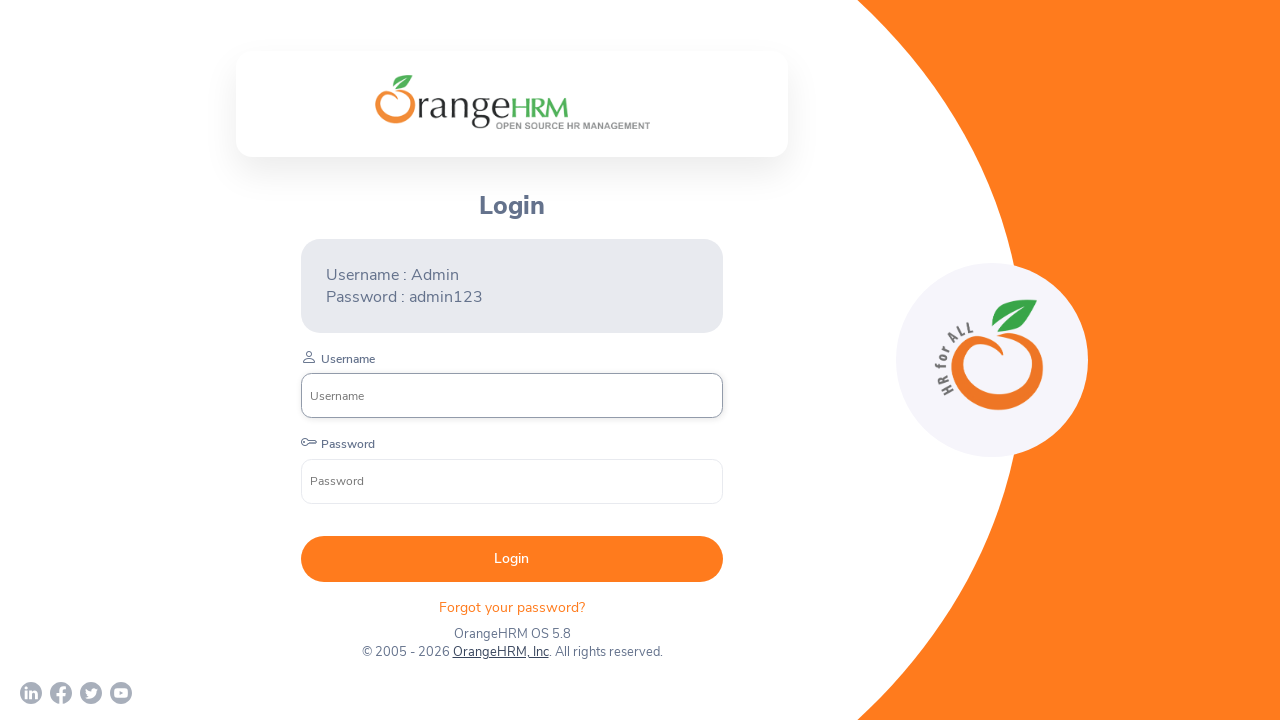

Retrieved page content
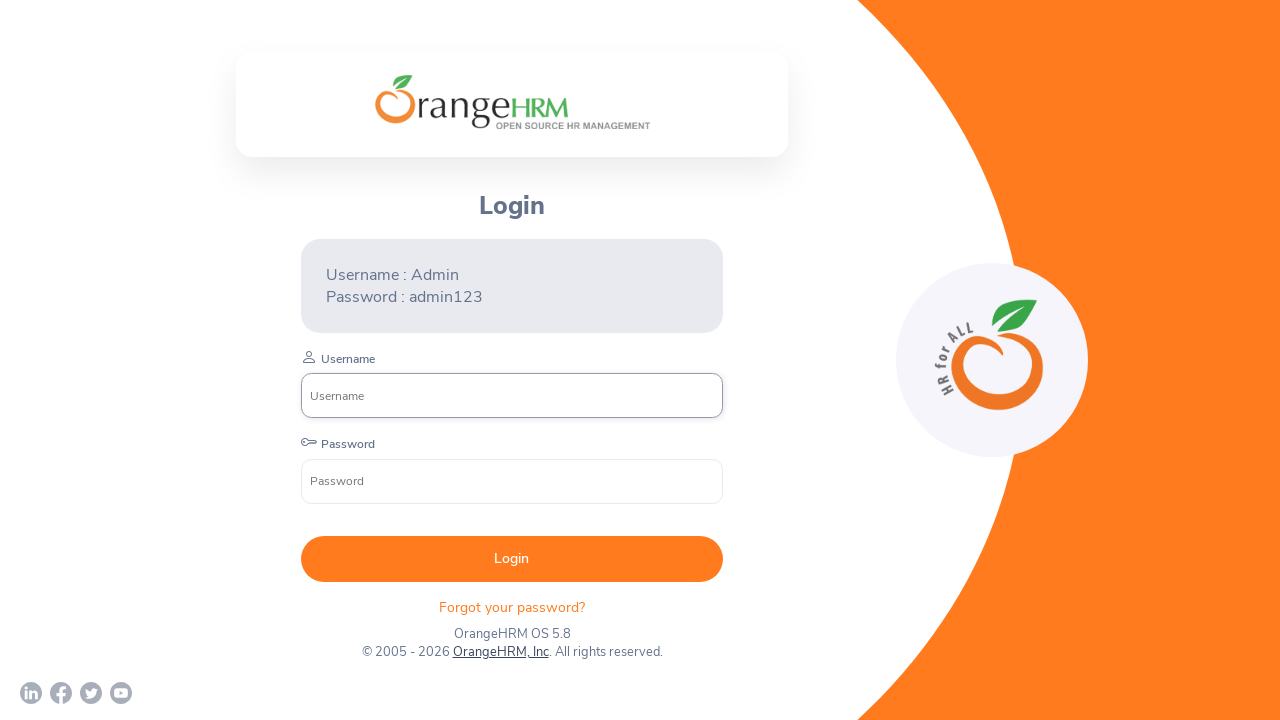

Verified that page contains 'OrangeHRM' text
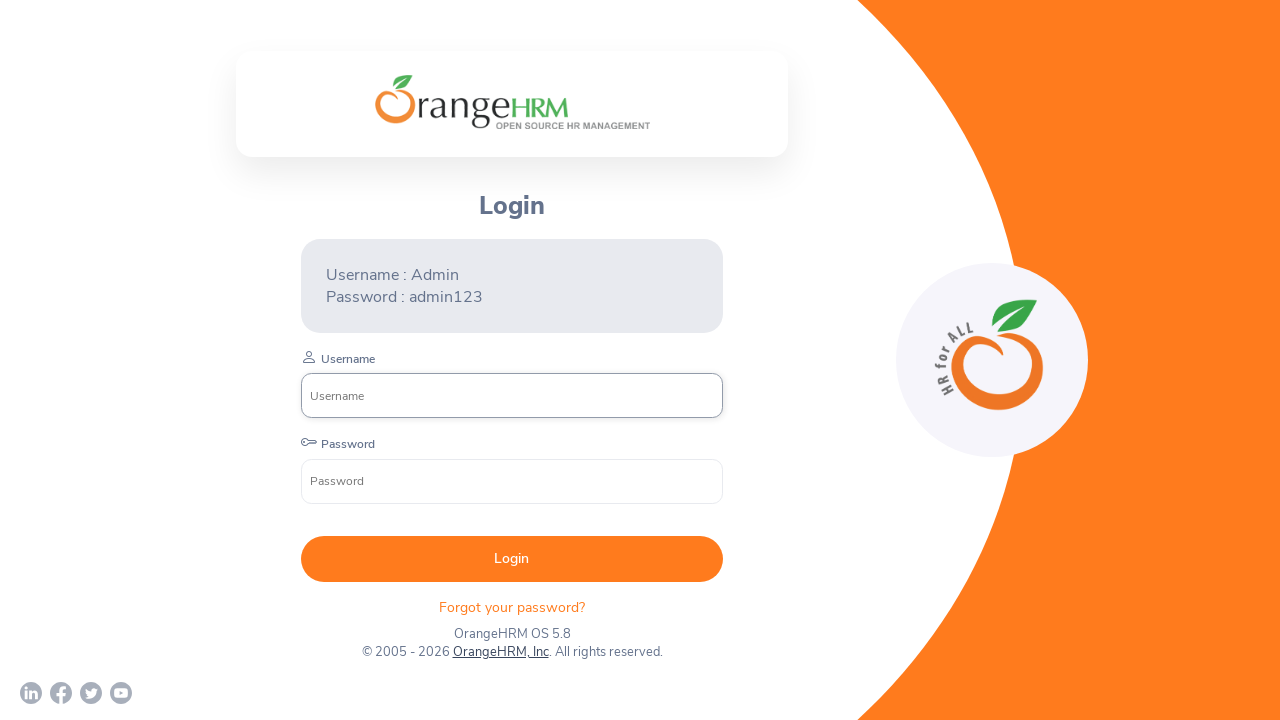

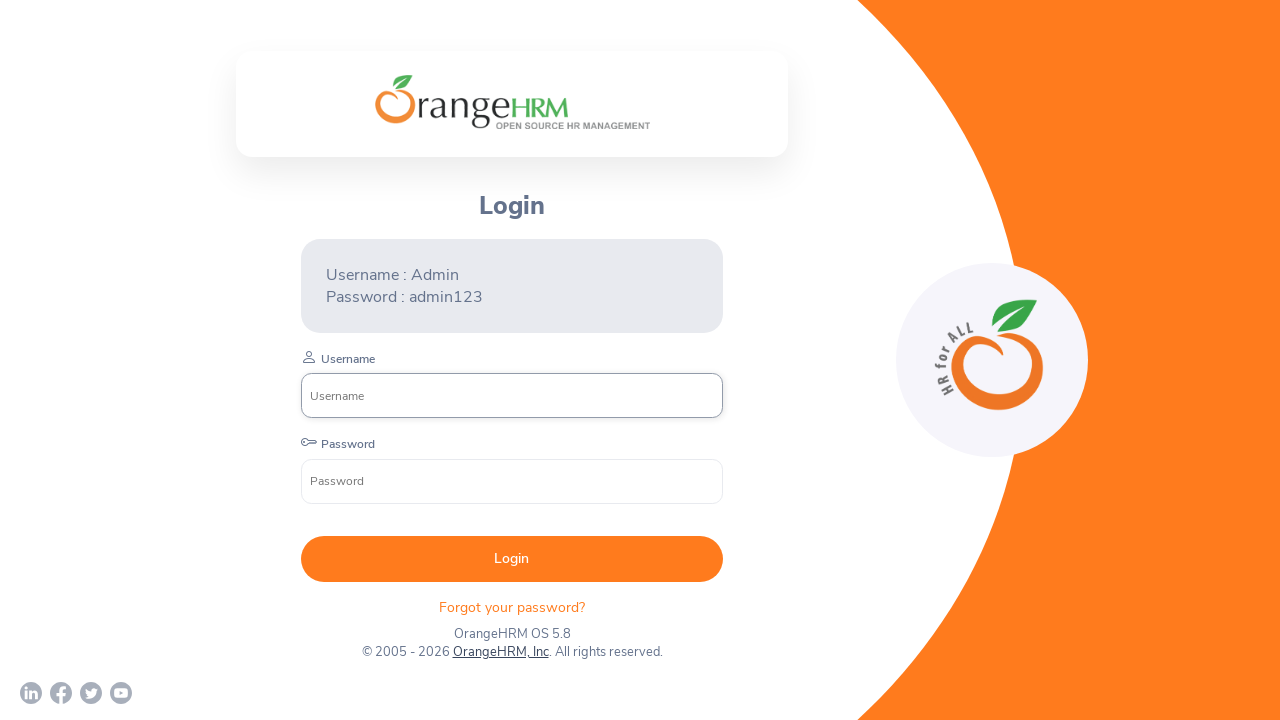